Tests dynamic loading functionality where an element is rendered after clicking a button and waiting for a loading bar to complete

Starting URL: http://the-internet.herokuapp.com/dynamic_loading/2

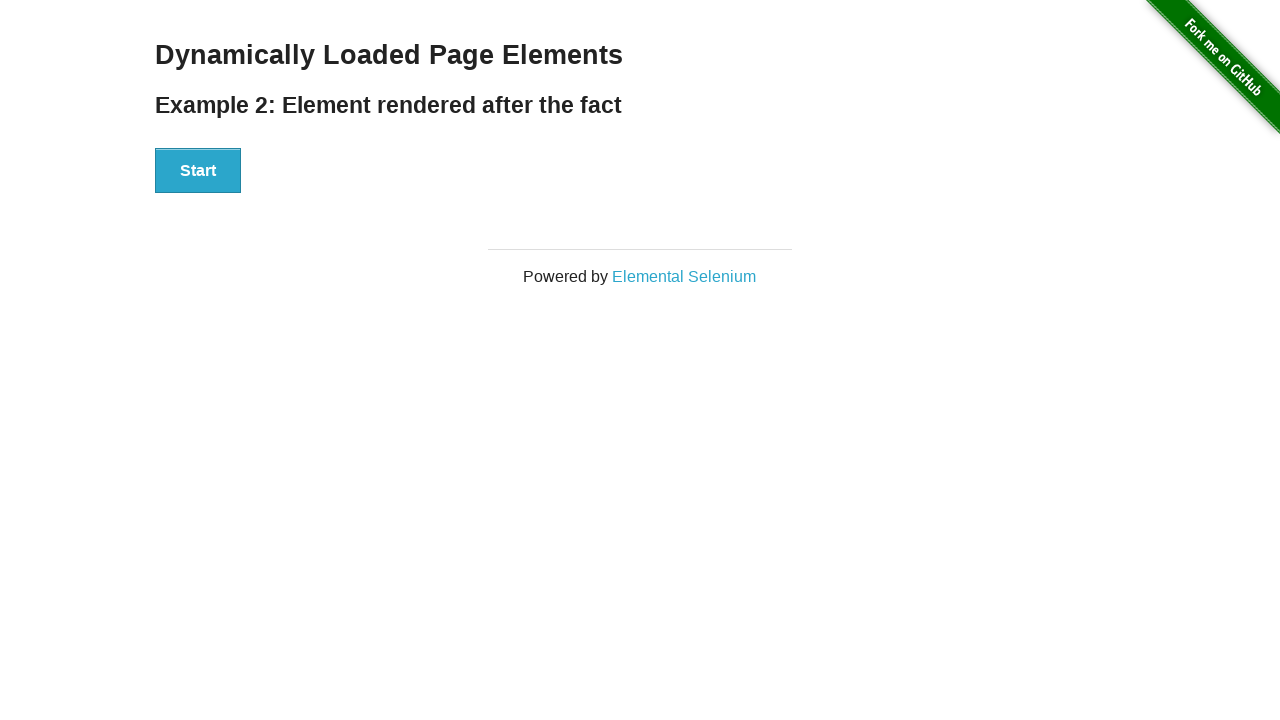

Clicked the Start button to initiate dynamic loading at (198, 171) on #start button
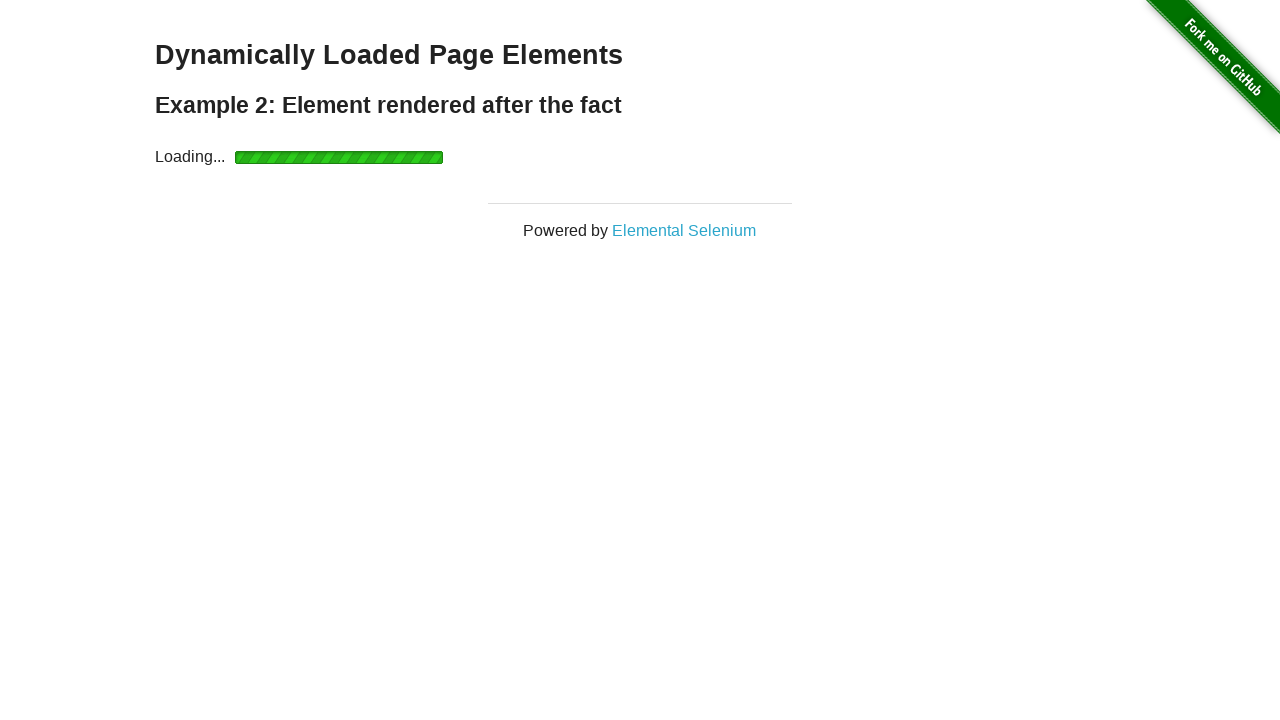

Waited for finish element to appear and become visible after loading completed
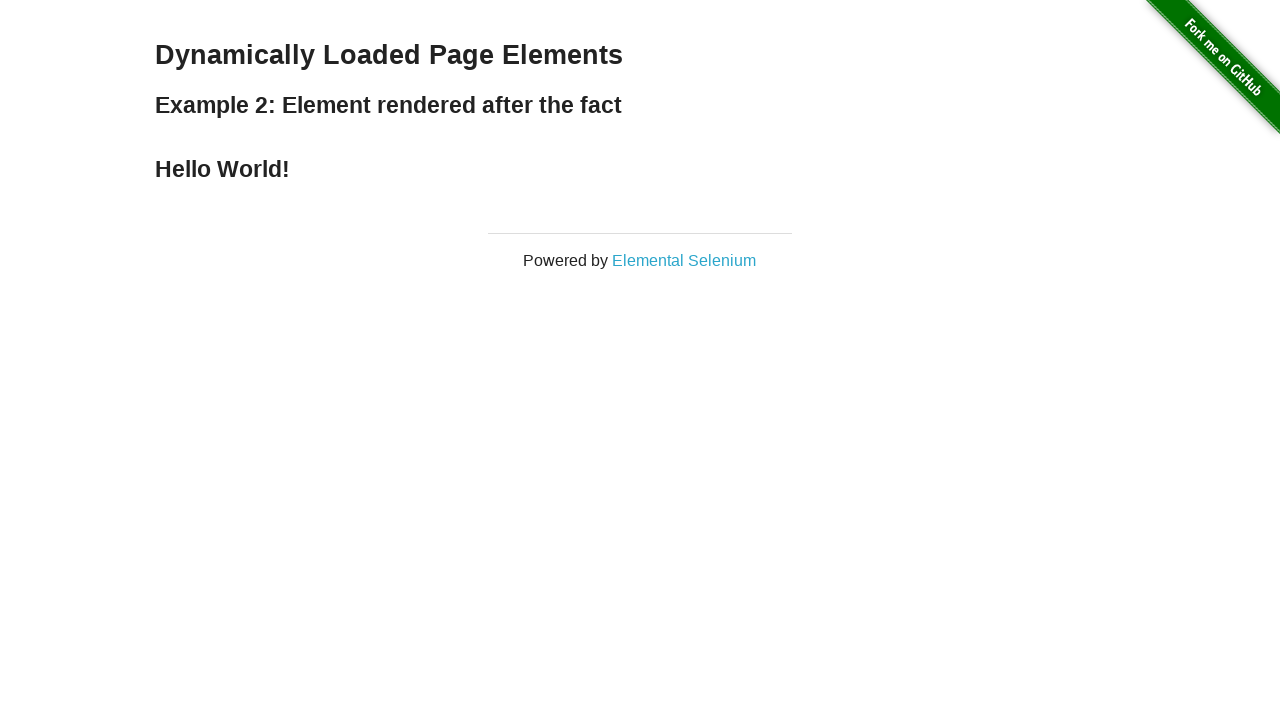

Verified finish element displays 'Hello World!' text
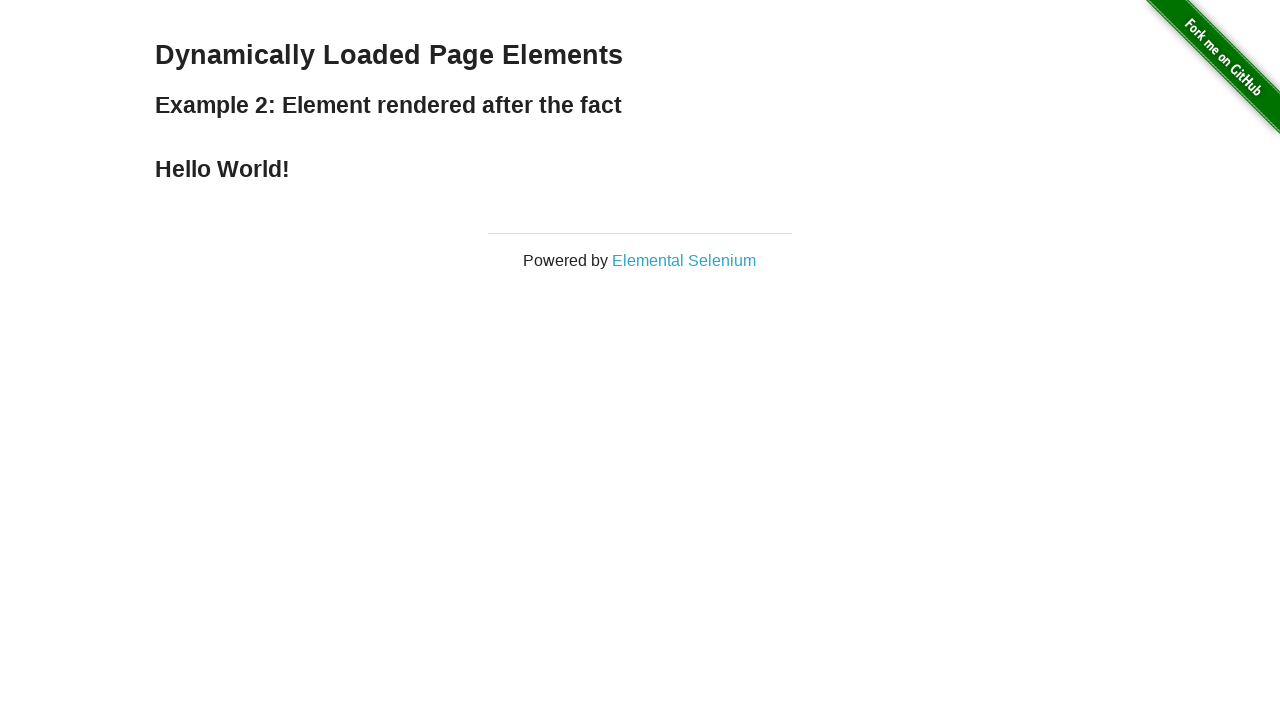

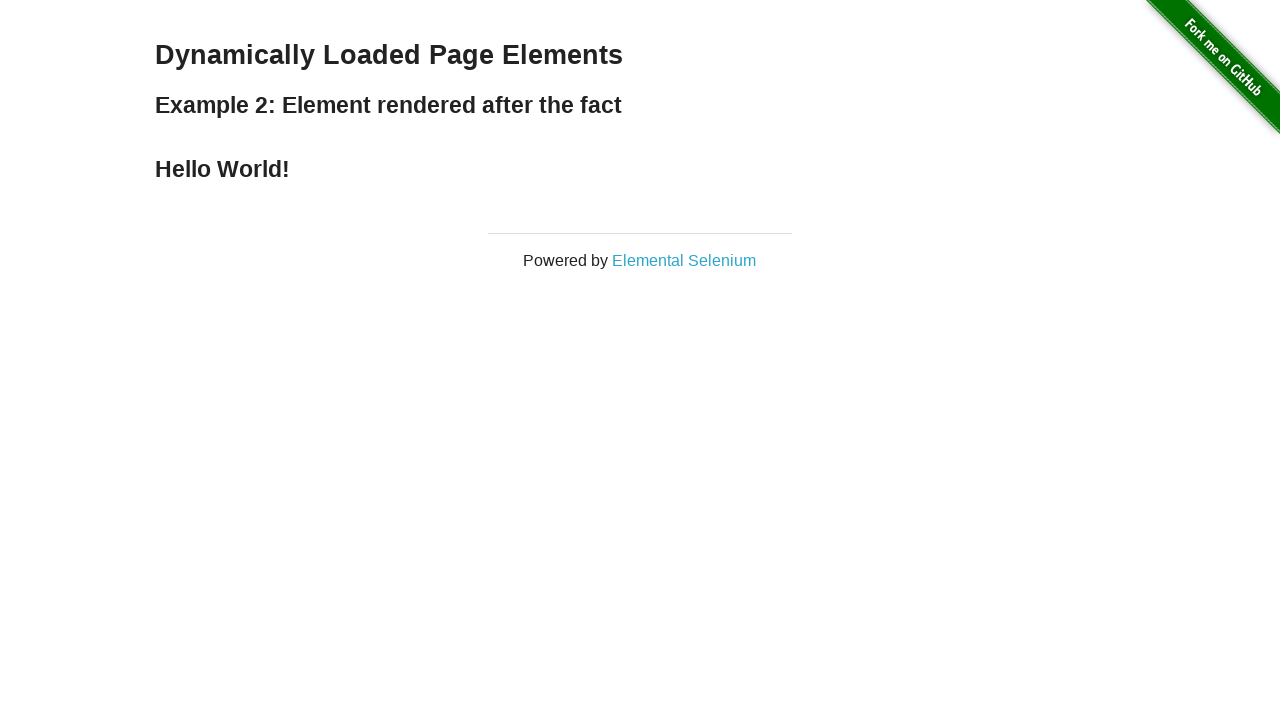